Tests dynamic loading page where content is rendered after loading bar completes. Clicks the Start button and waits for the element to appear in DOM and become visible, then verifies the displayed text.

Starting URL: http://the-internet.herokuapp.com/dynamic_loading/2

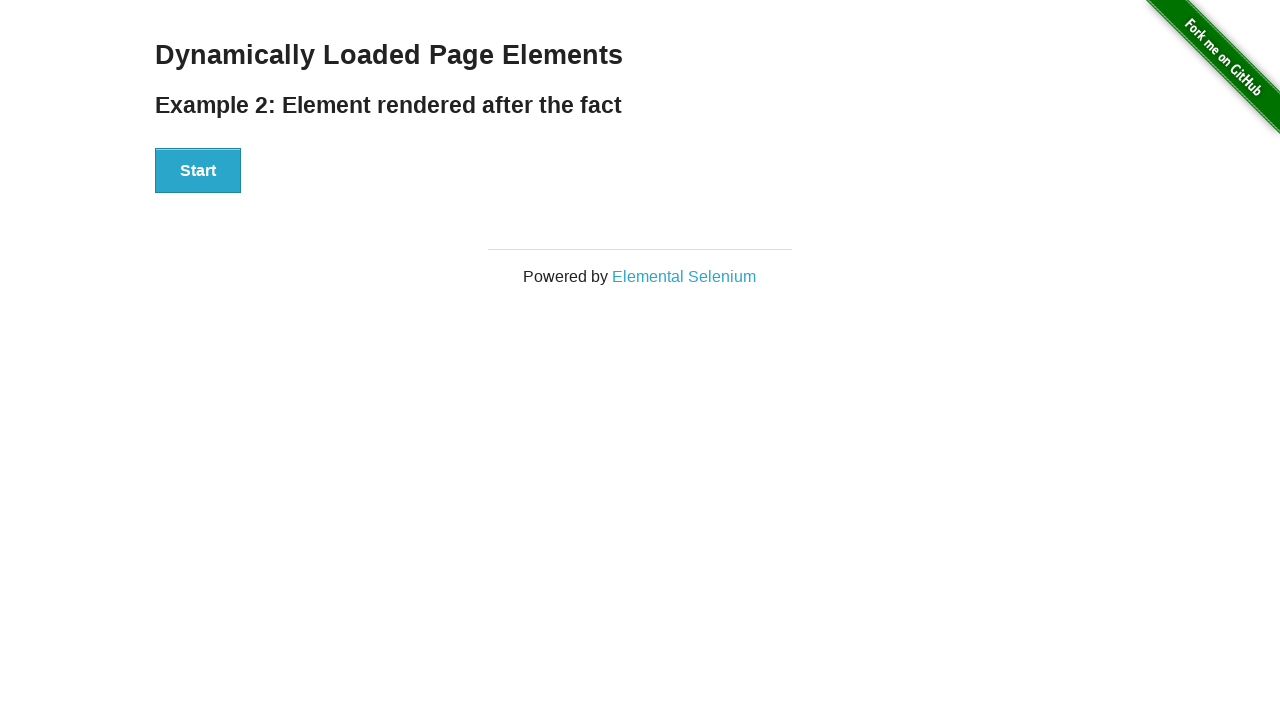

Clicked the Start button on dynamic loading page at (198, 171) on #start button
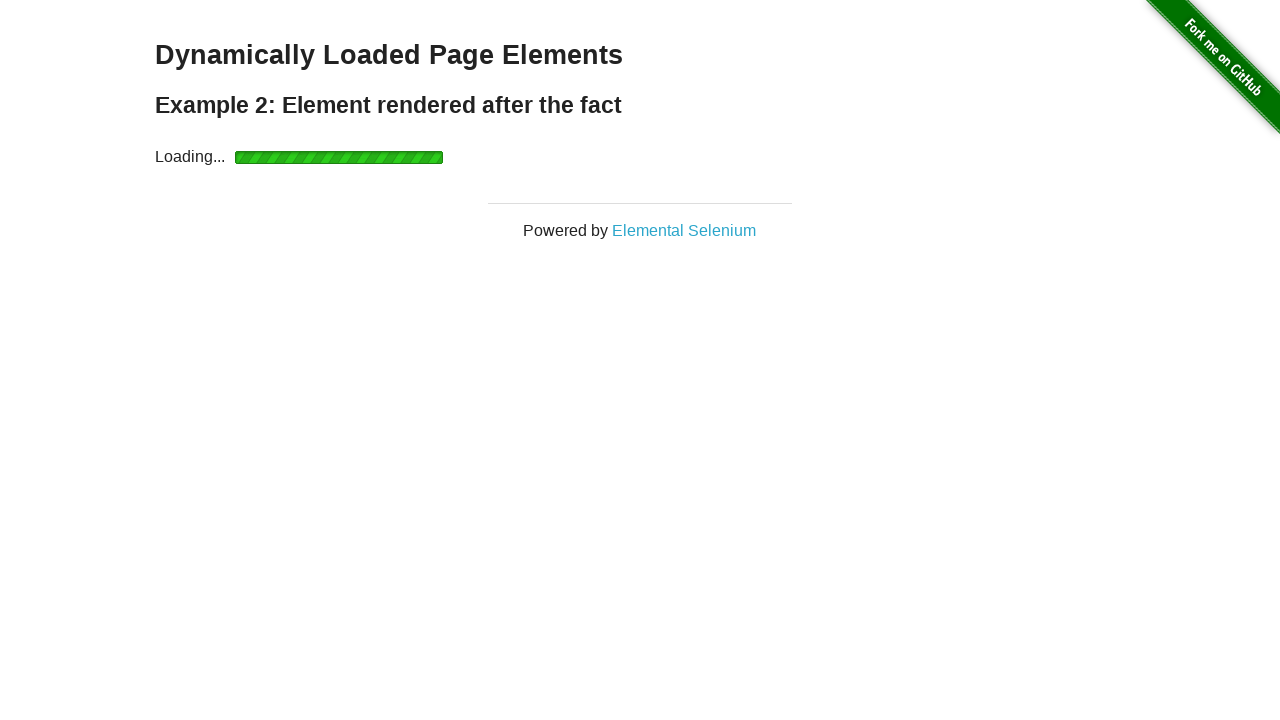

Waited for finish element to appear and become visible
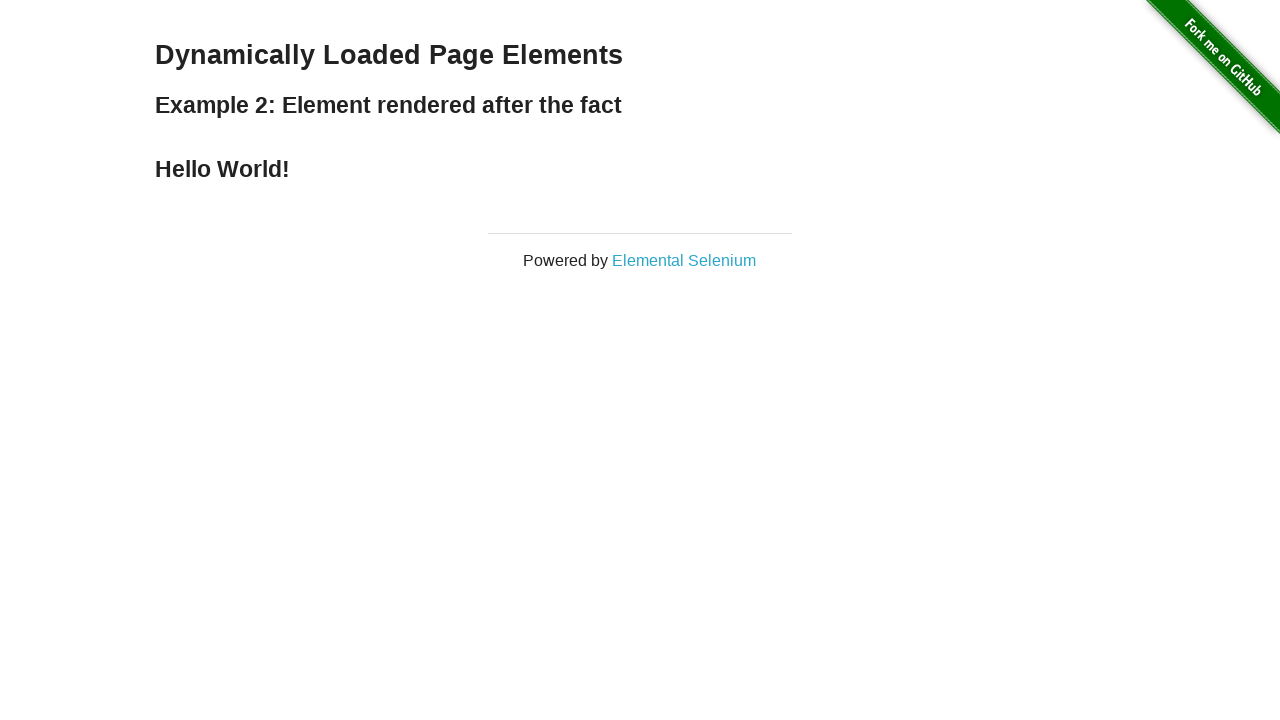

Verified finish element displays 'Hello World!' text
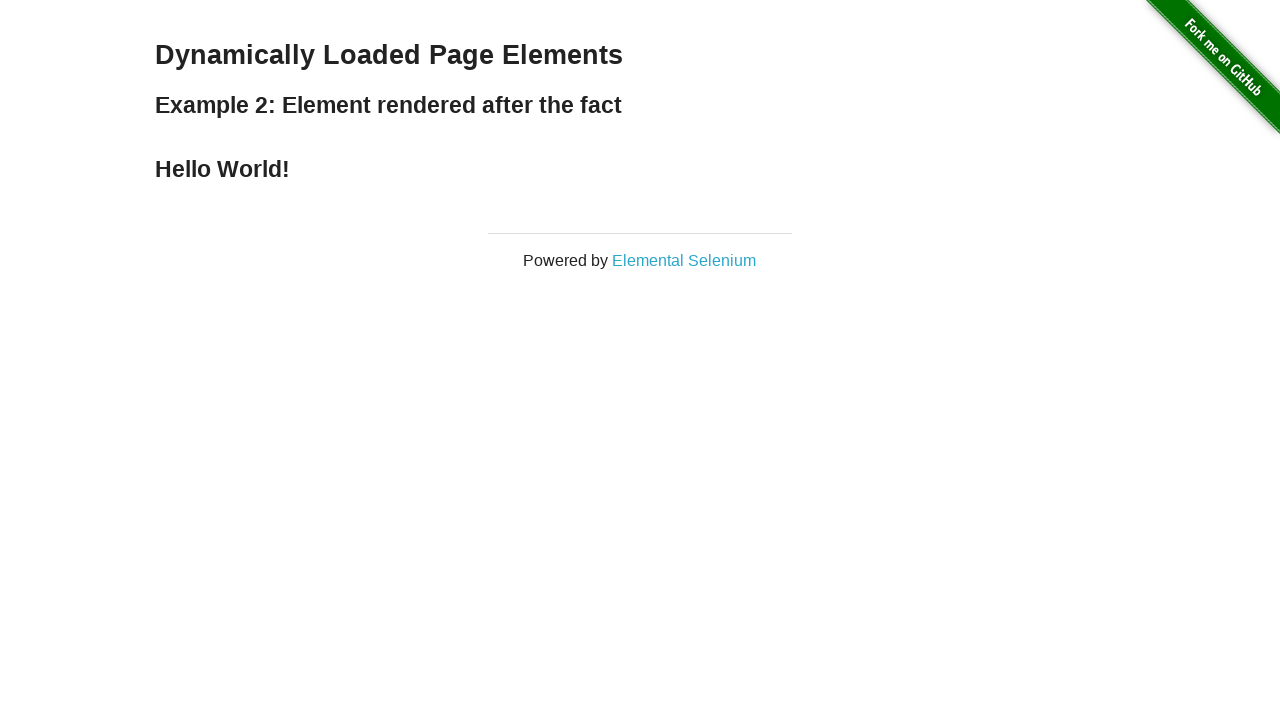

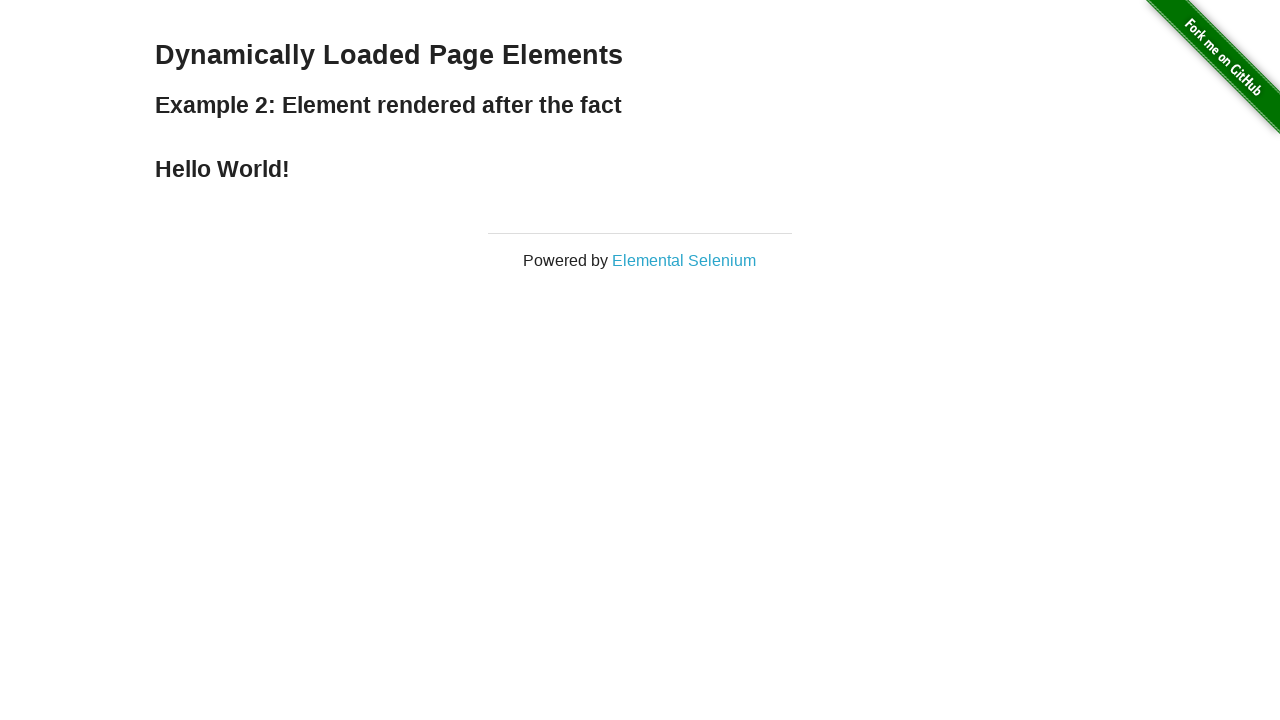